Tests dropdown selection functionality by navigating to a dropdown page and selecting an option by index

Starting URL: https://the-internet.herokuapp.com/dropdown

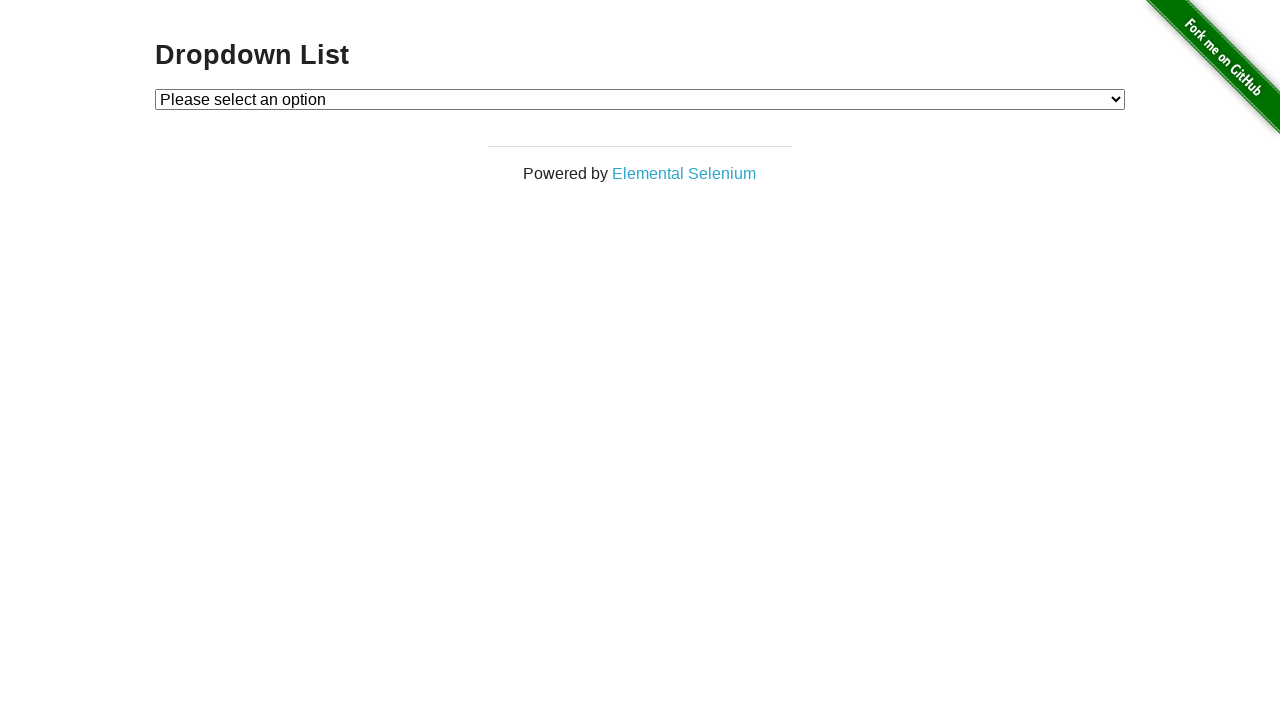

Navigated to dropdown page
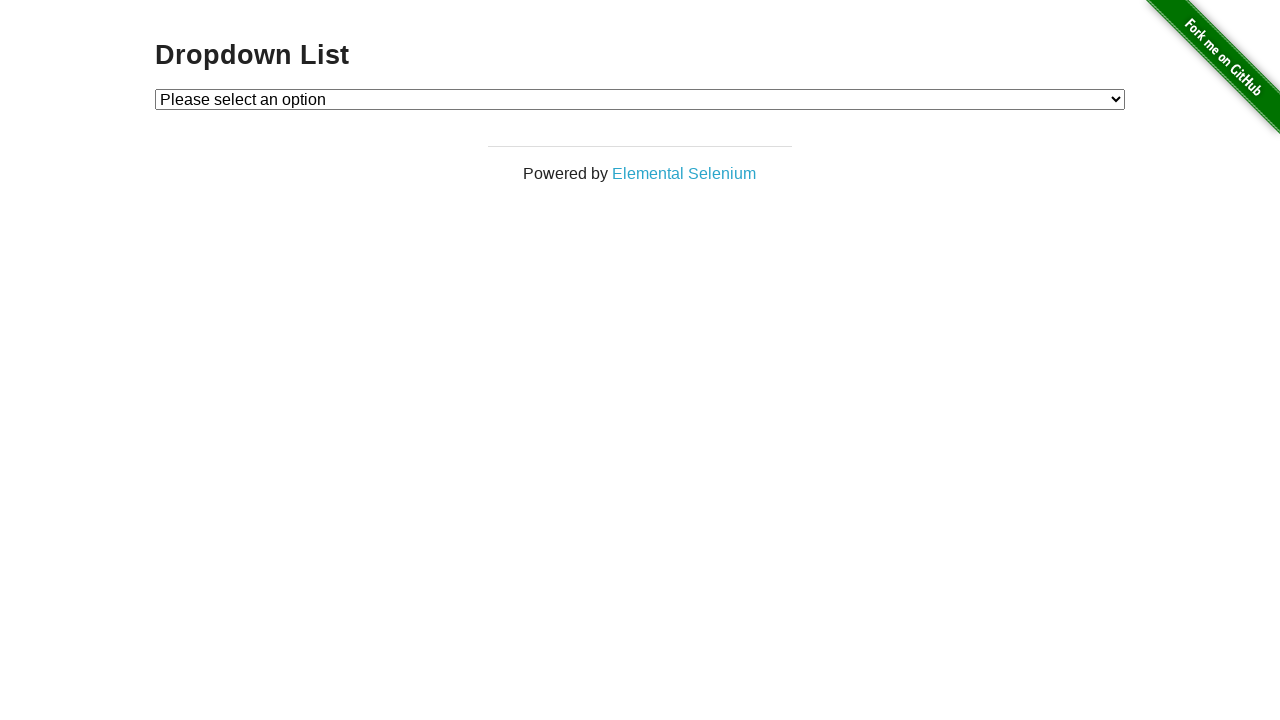

Selected option by index 1 from dropdown on #dropdown
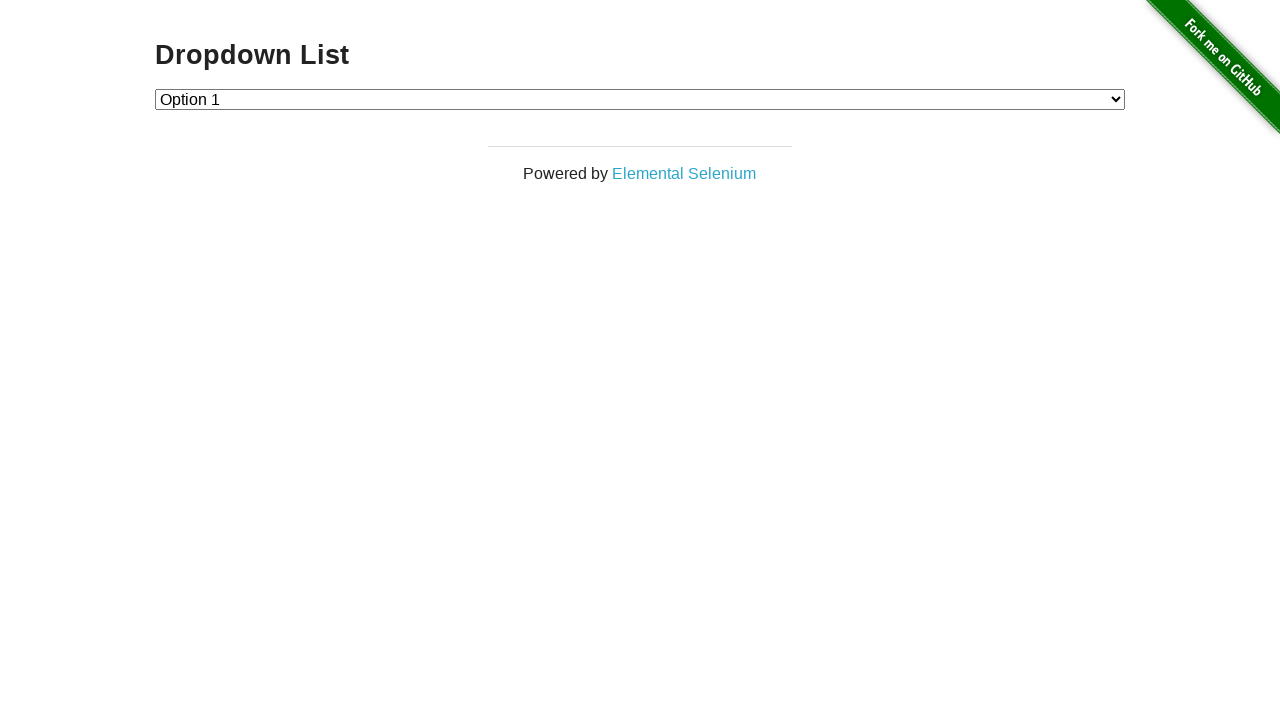

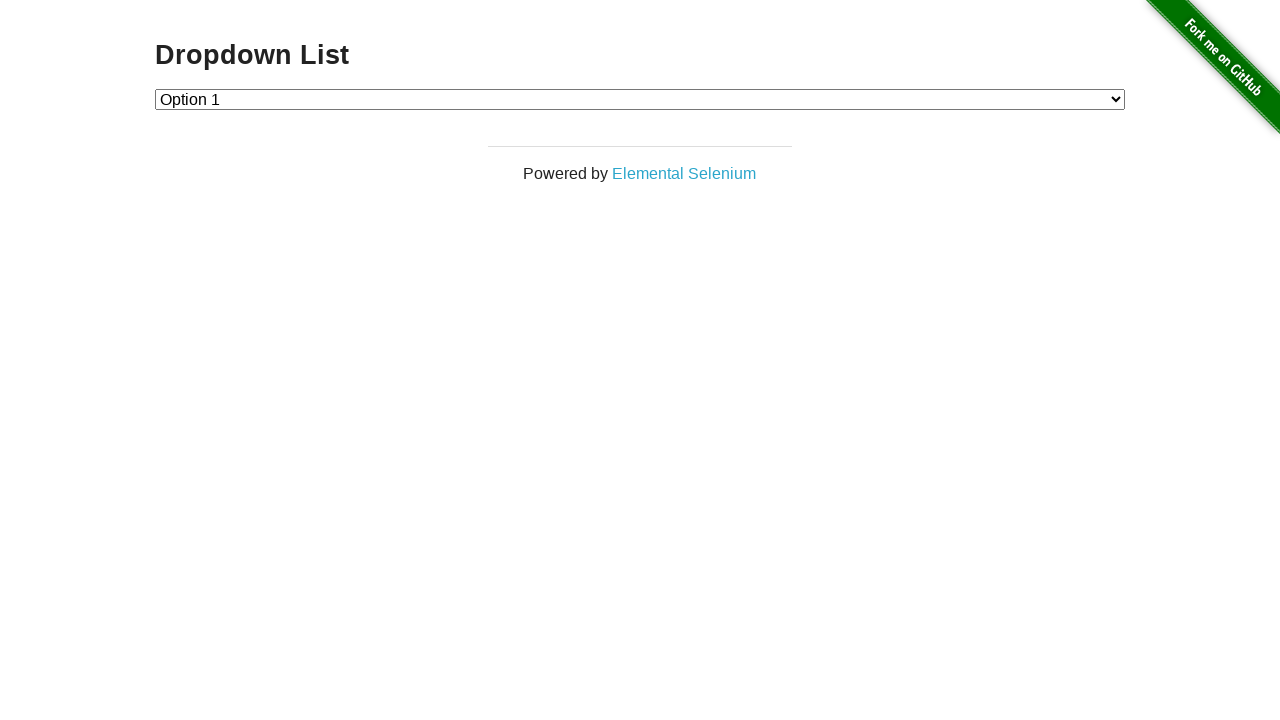